Tests dynamic element visibility by waiting for a button to become visible after a delay

Starting URL: https://demoqa.com/dynamic-properties

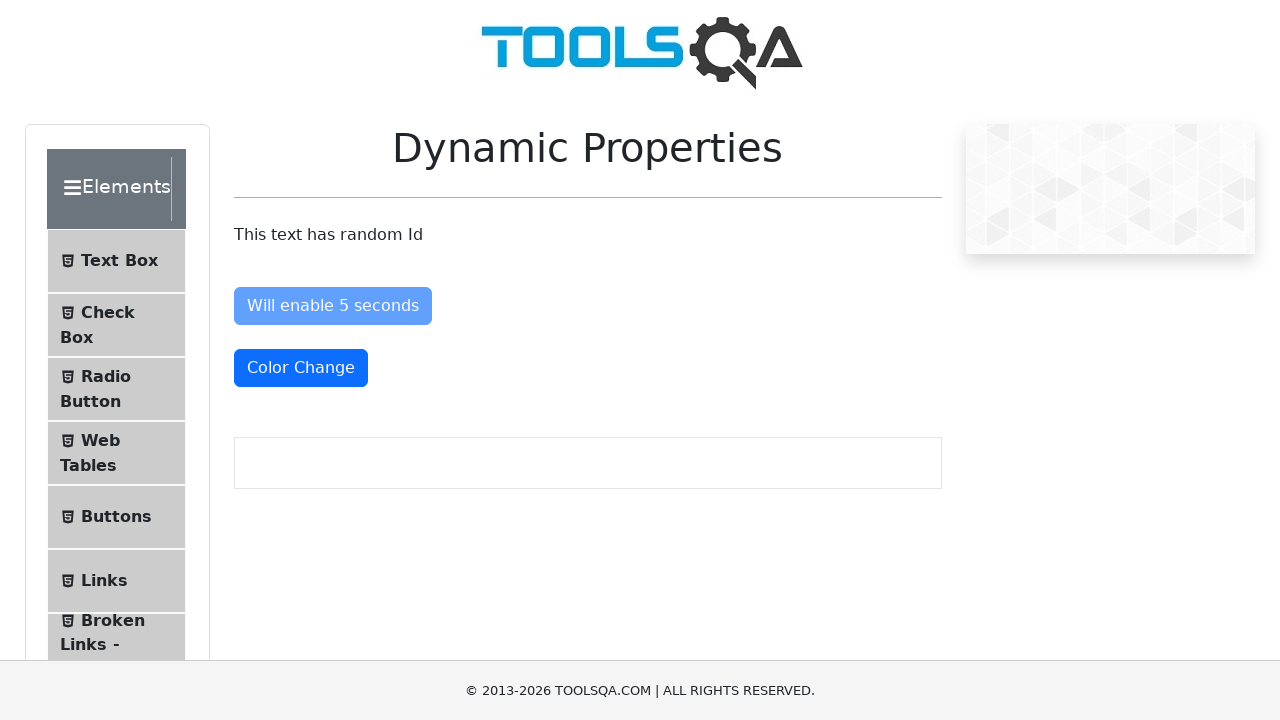

Waited for button with id 'visibleAfter' to become visible (timeout: 6000ms)
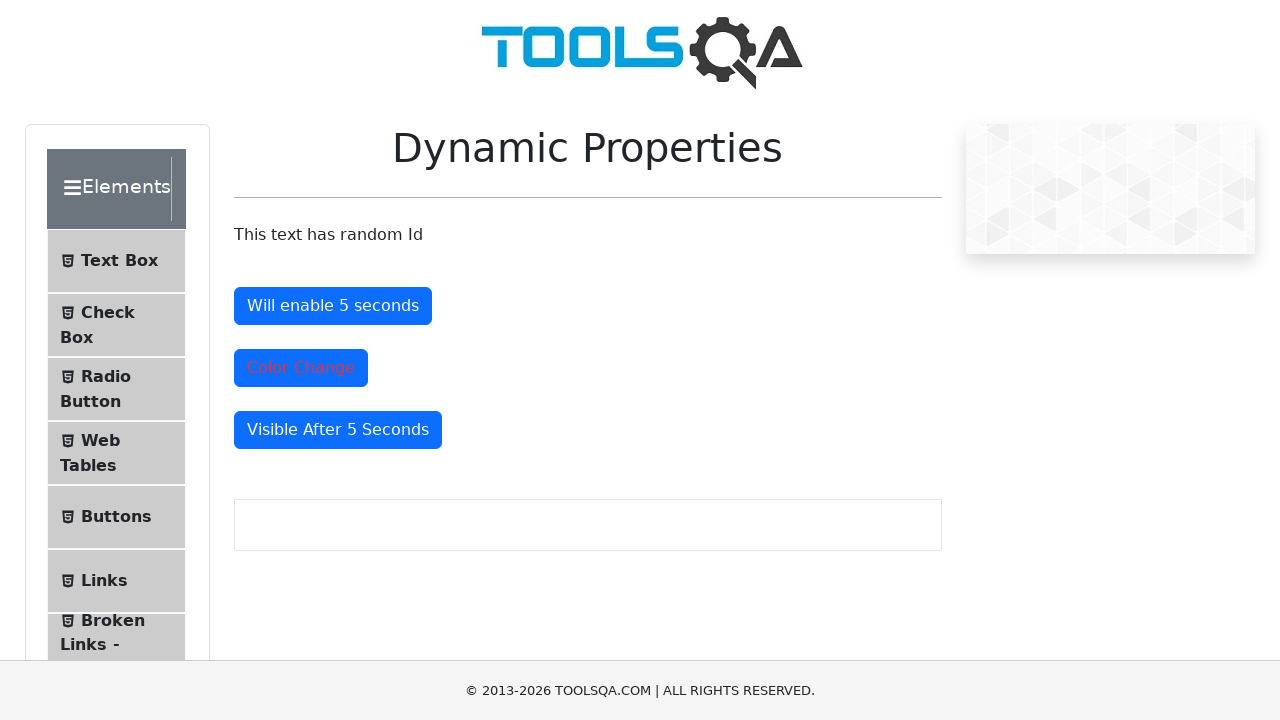

Located button element with id 'visibleAfter'
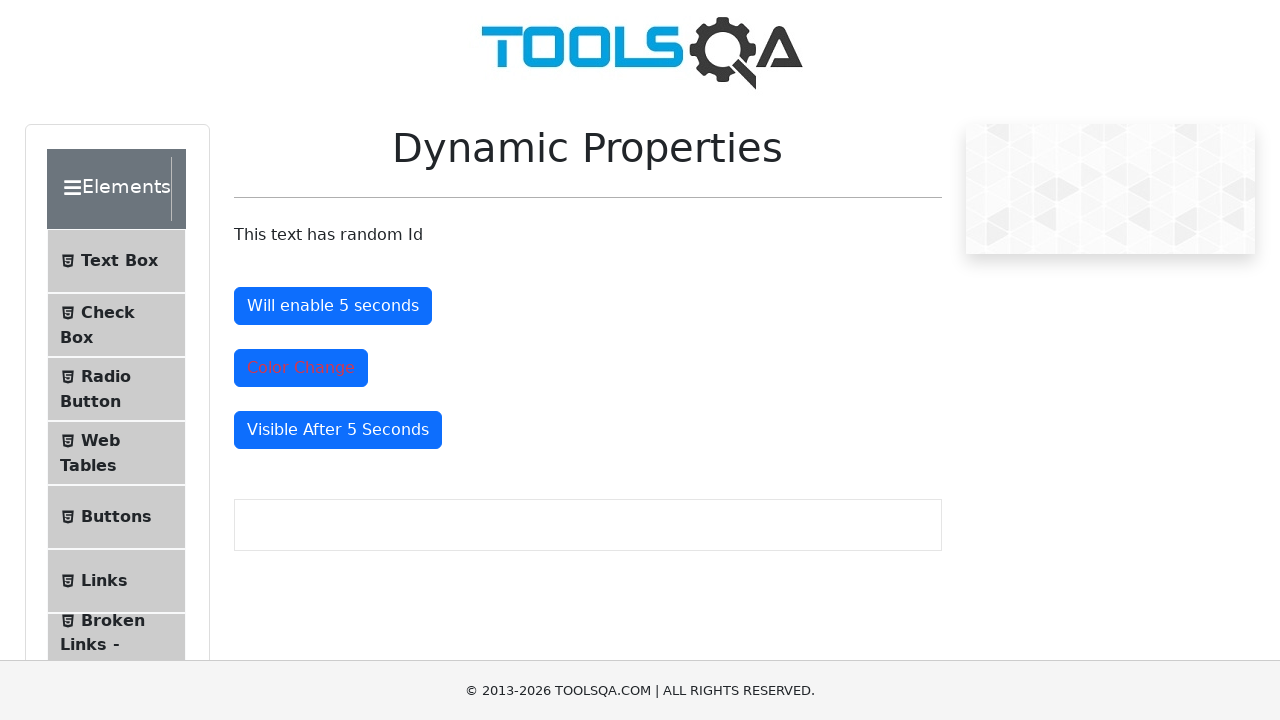

Verified that the button is visible
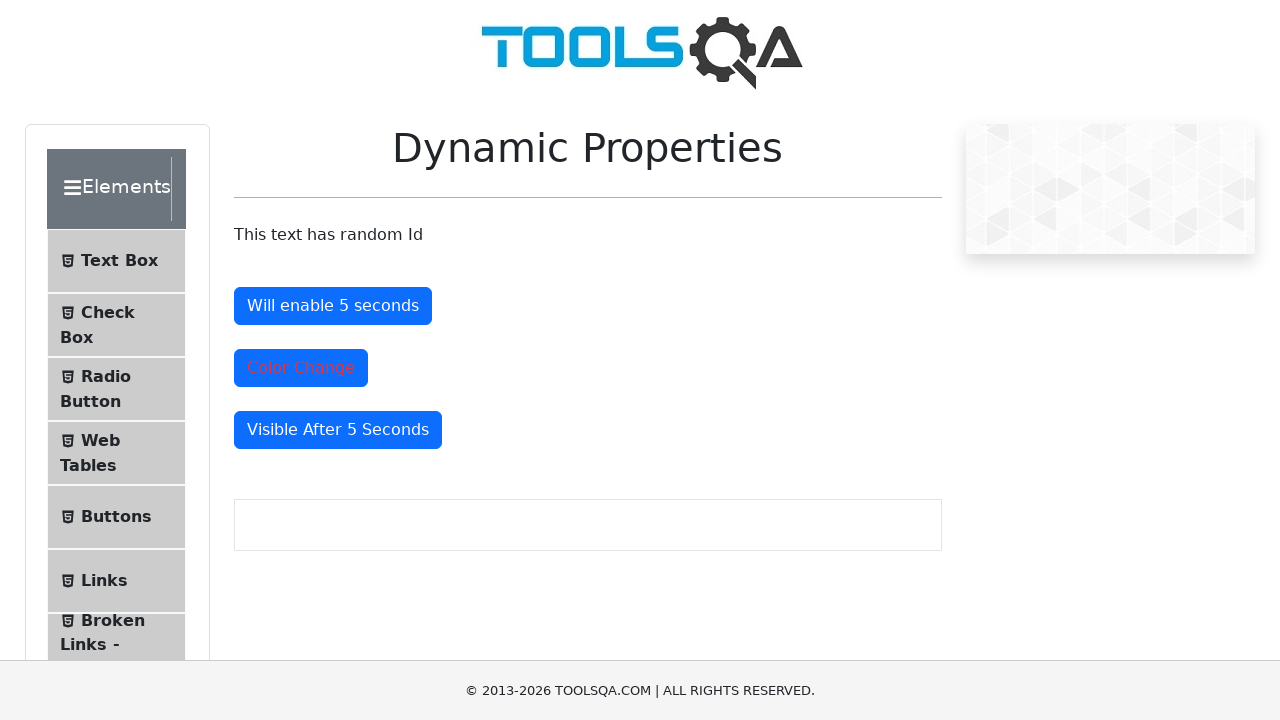

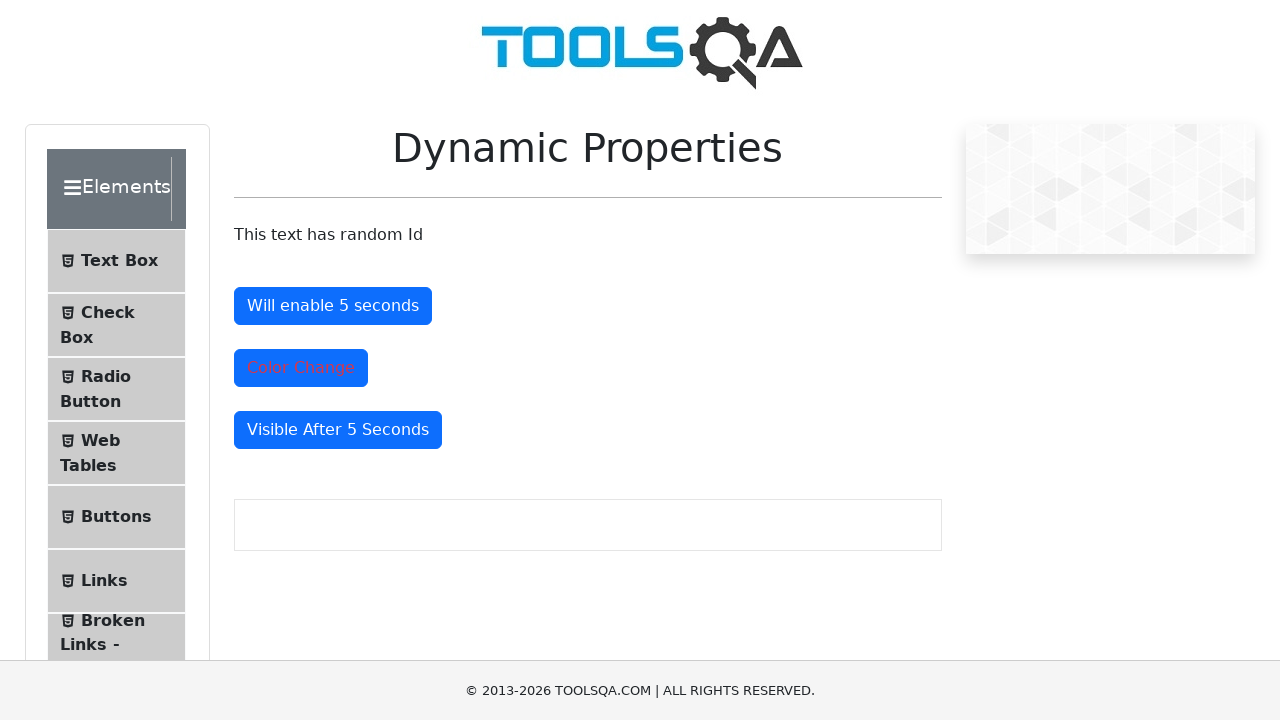